Navigates to the Gaia no Yoake TV Tokyo page and verifies that the next episode preview section loads correctly

Starting URL: https://www.tv-tokyo.co.jp/gaia/

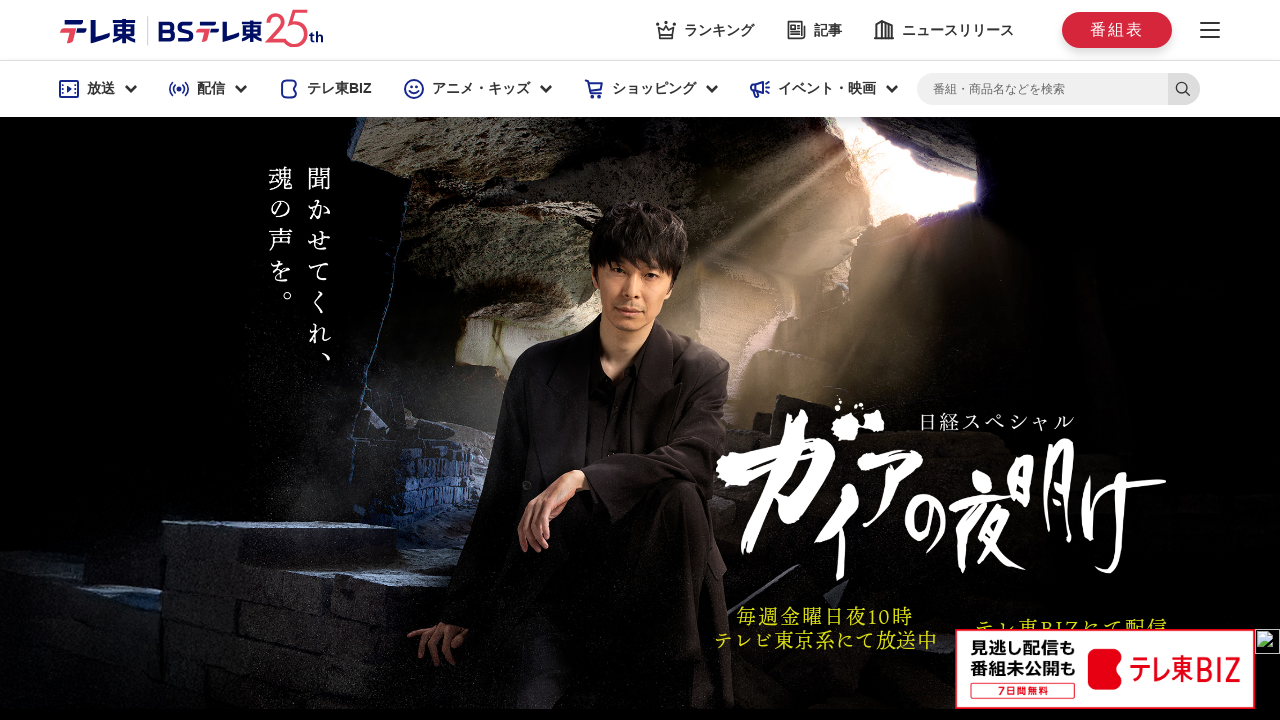

Navigated to Gaia no Yoake TV Tokyo page
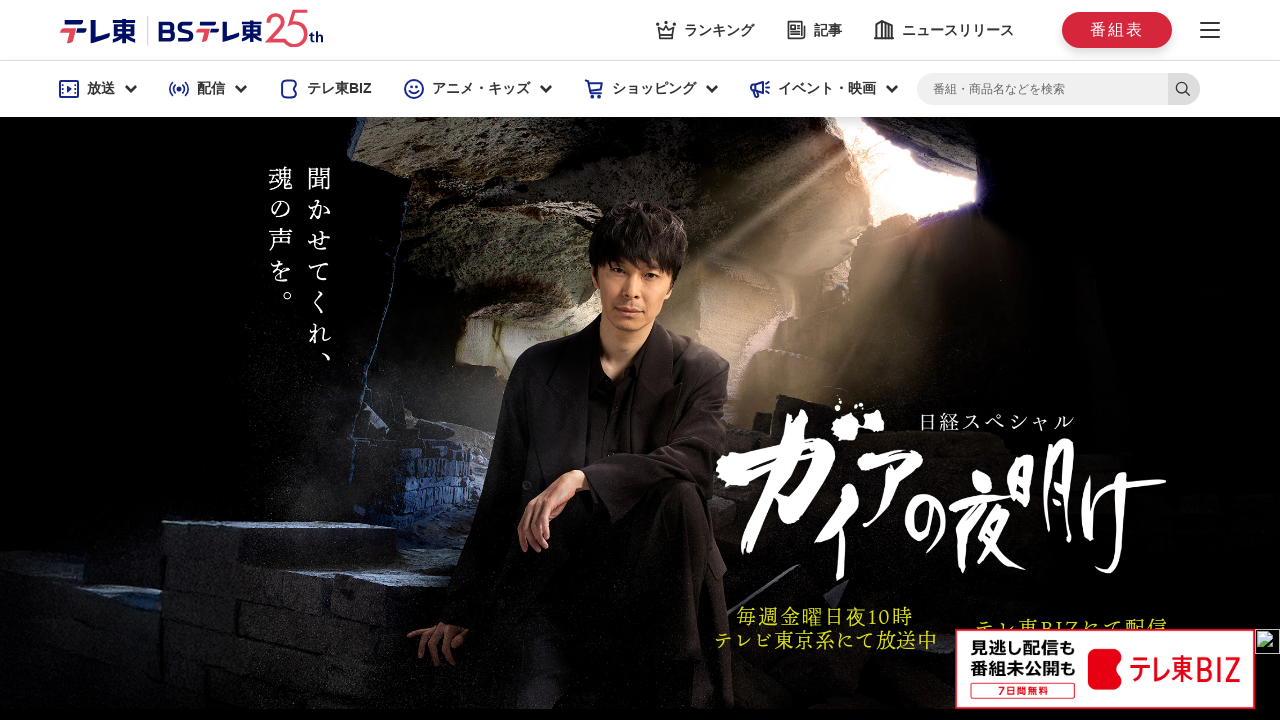

Next episode preview section loaded successfully
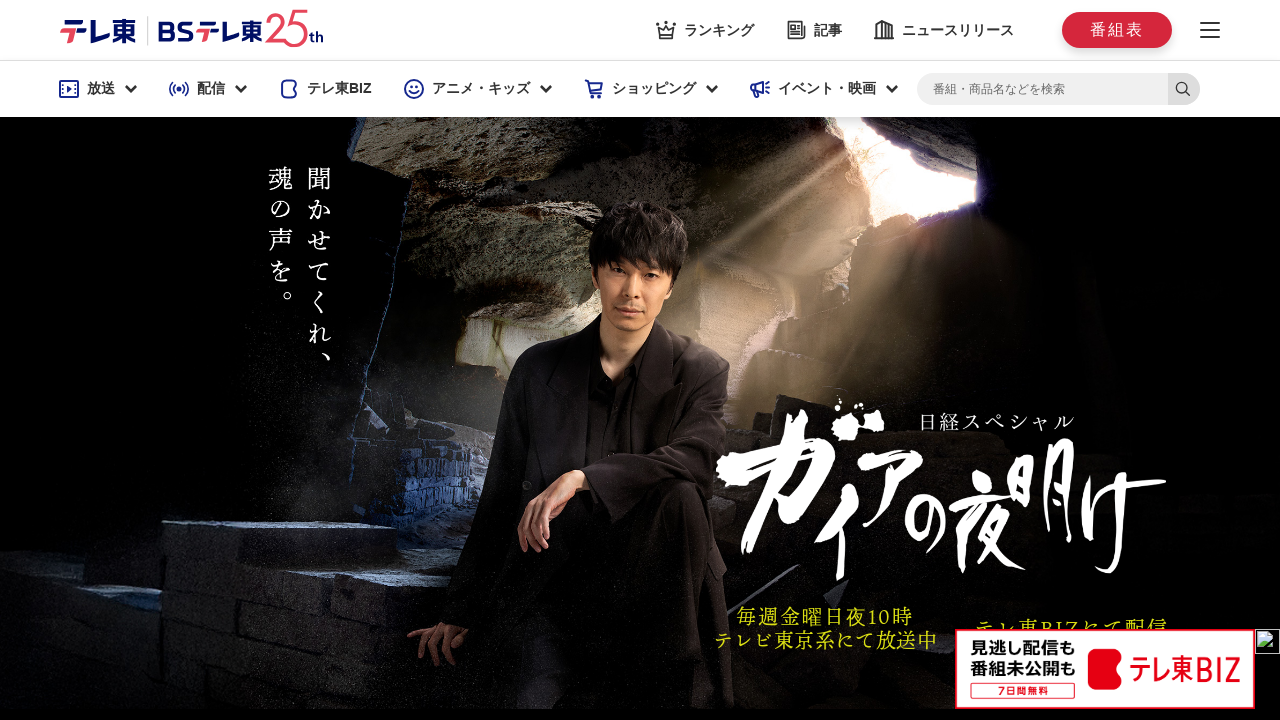

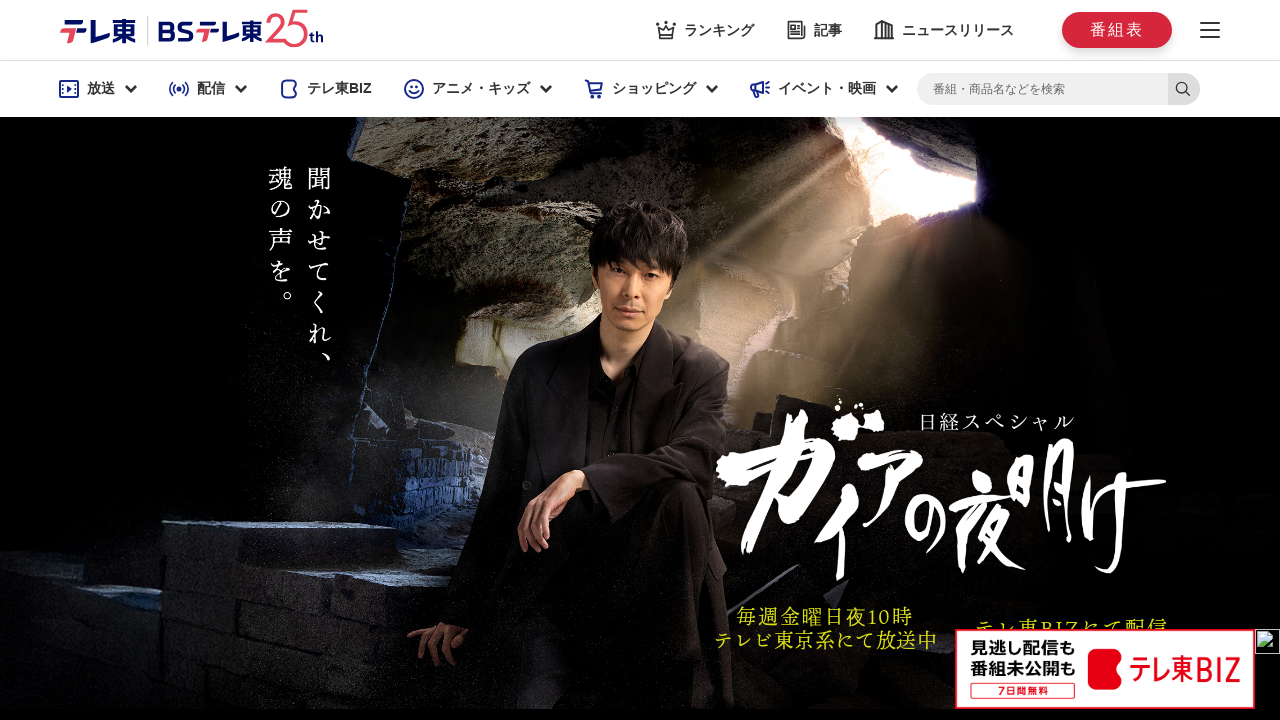